Tests that Clear completed button is hidden when no items are completed

Starting URL: https://demo.playwright.dev/todomvc

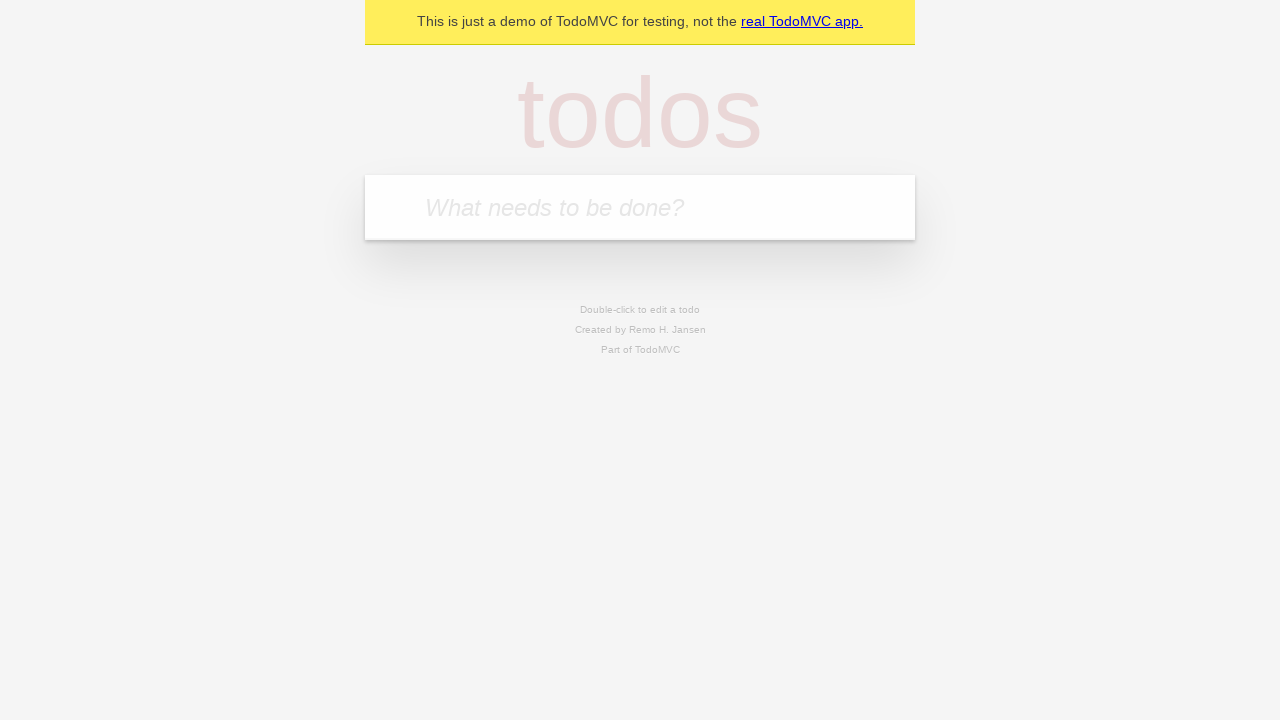

Filled todo input with 'buy some cheese' on internal:attr=[placeholder="What needs to be done?"i]
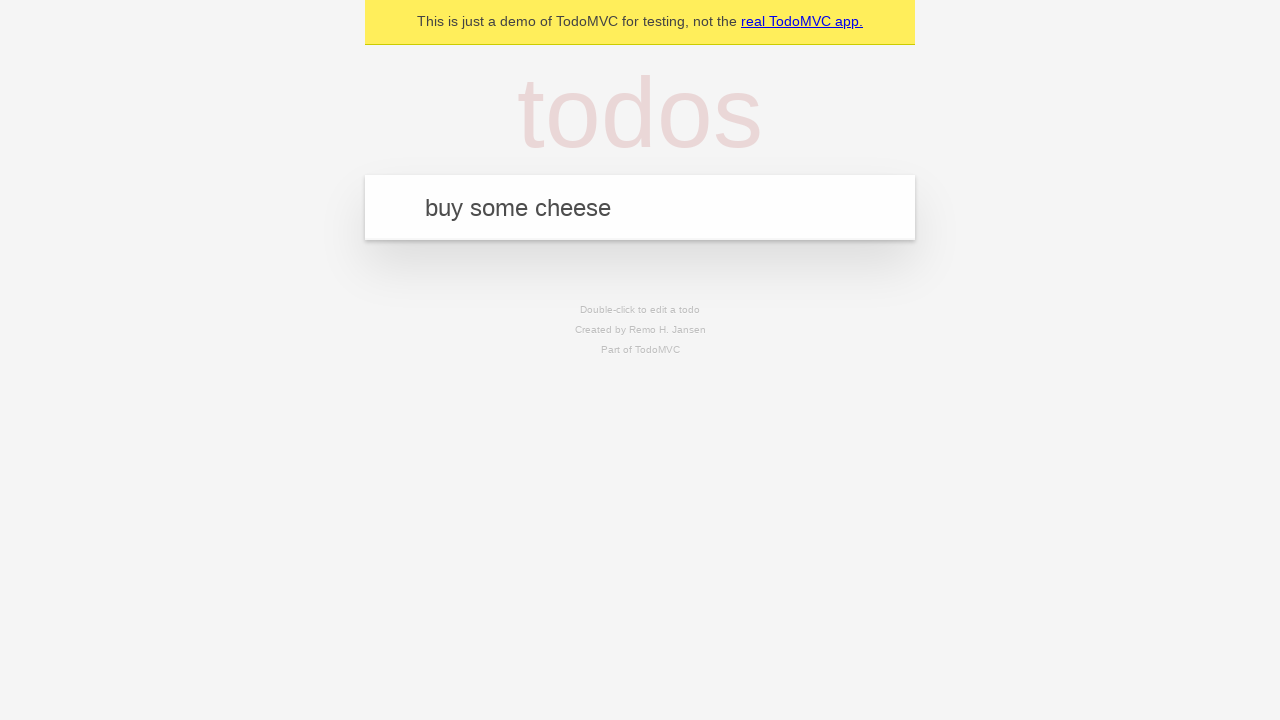

Pressed Enter to add todo 'buy some cheese' on internal:attr=[placeholder="What needs to be done?"i]
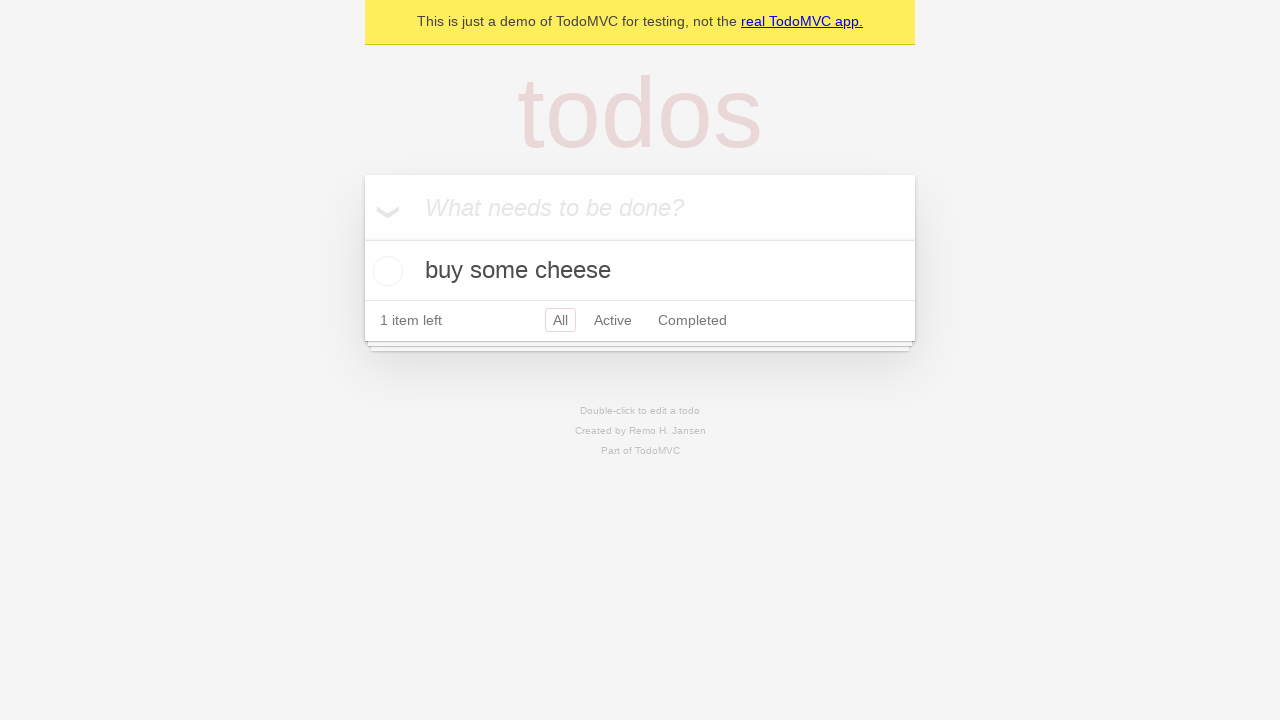

Filled todo input with 'feed the cat' on internal:attr=[placeholder="What needs to be done?"i]
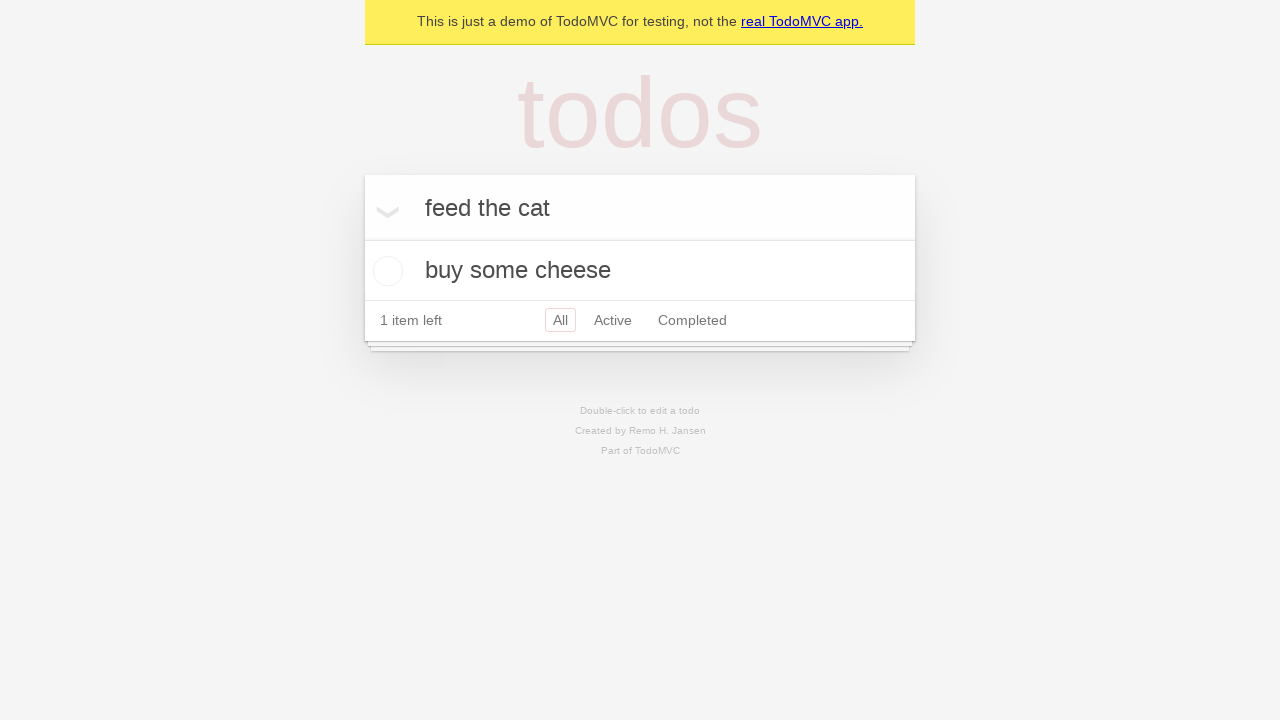

Pressed Enter to add todo 'feed the cat' on internal:attr=[placeholder="What needs to be done?"i]
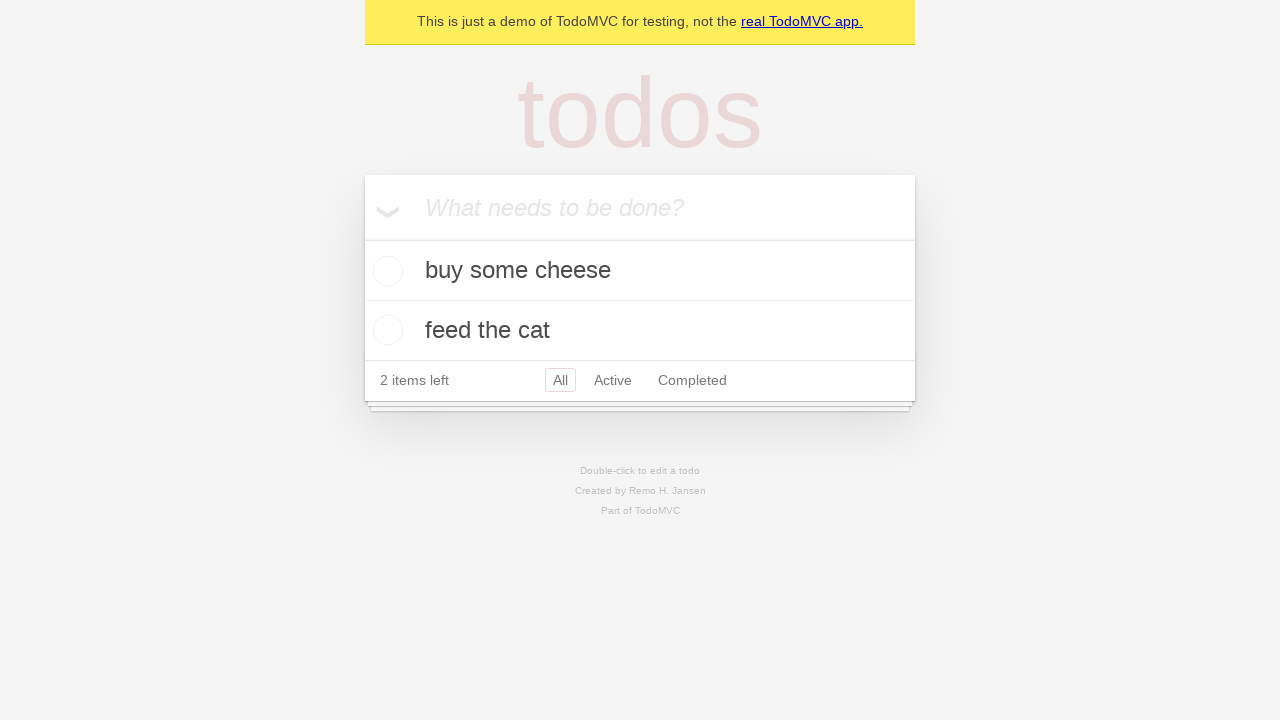

Filled todo input with 'book a doctors appointment' on internal:attr=[placeholder="What needs to be done?"i]
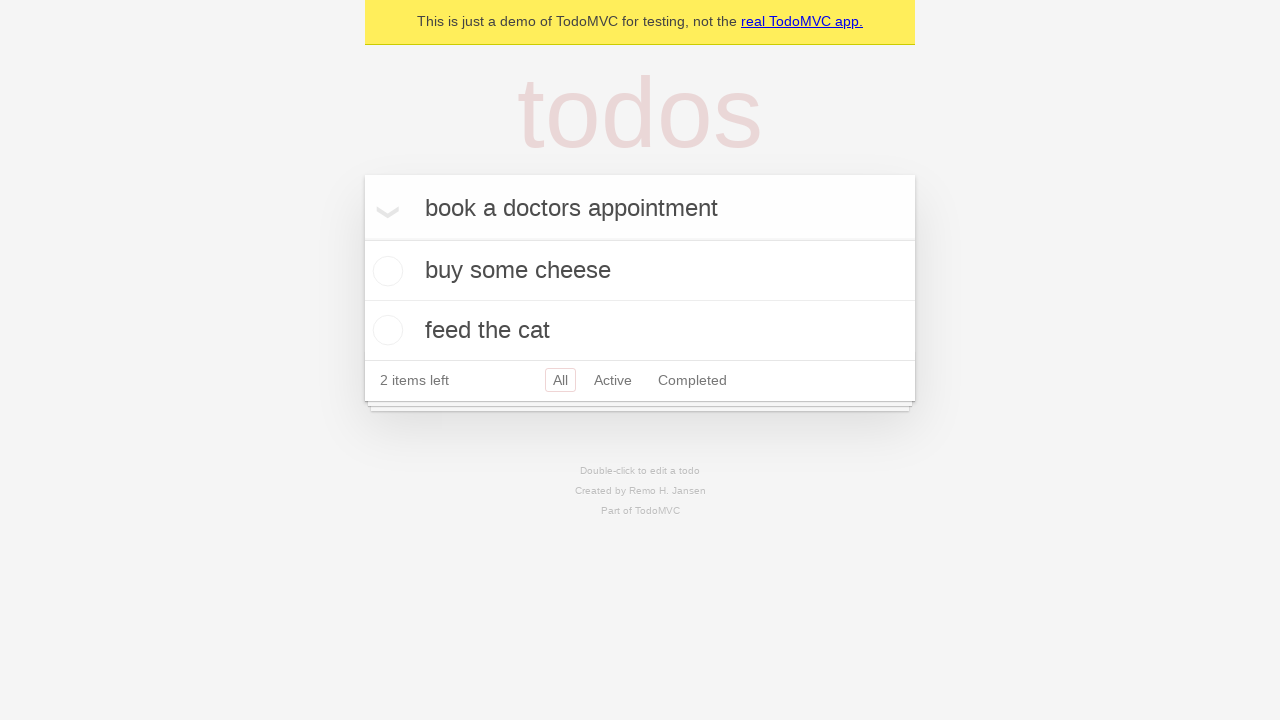

Pressed Enter to add todo 'book a doctors appointment' on internal:attr=[placeholder="What needs to be done?"i]
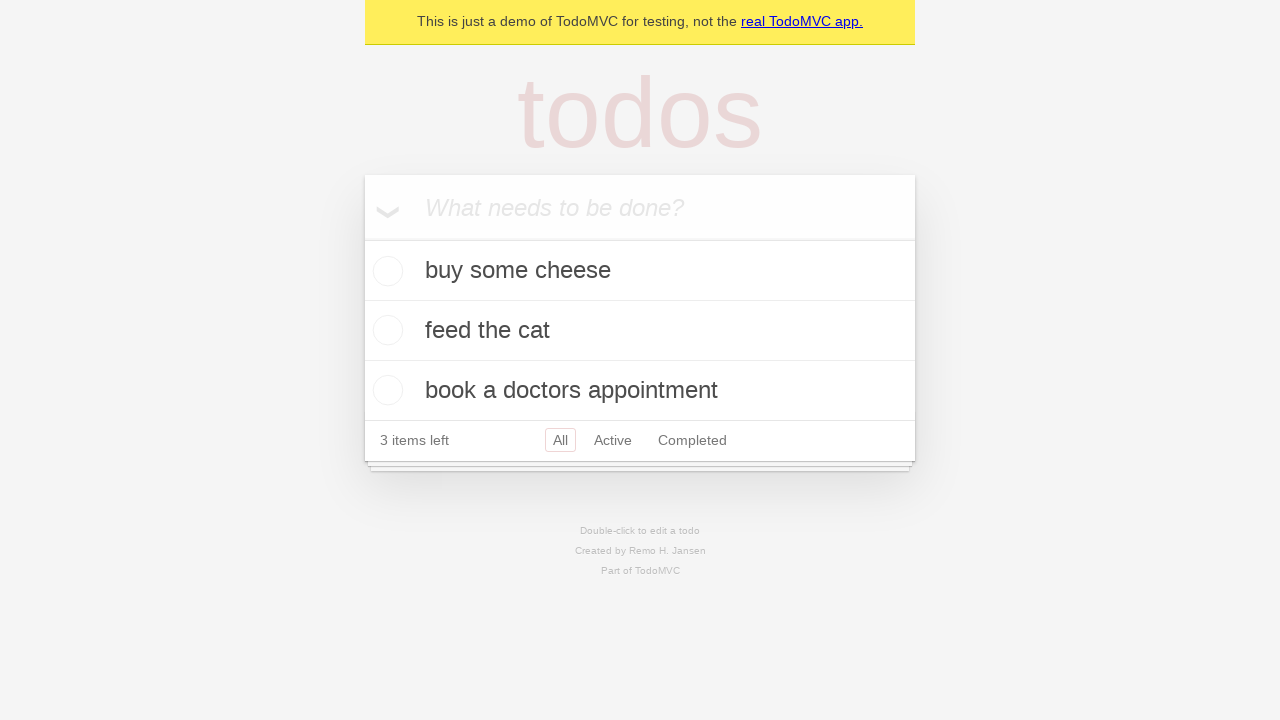

All three todo items loaded
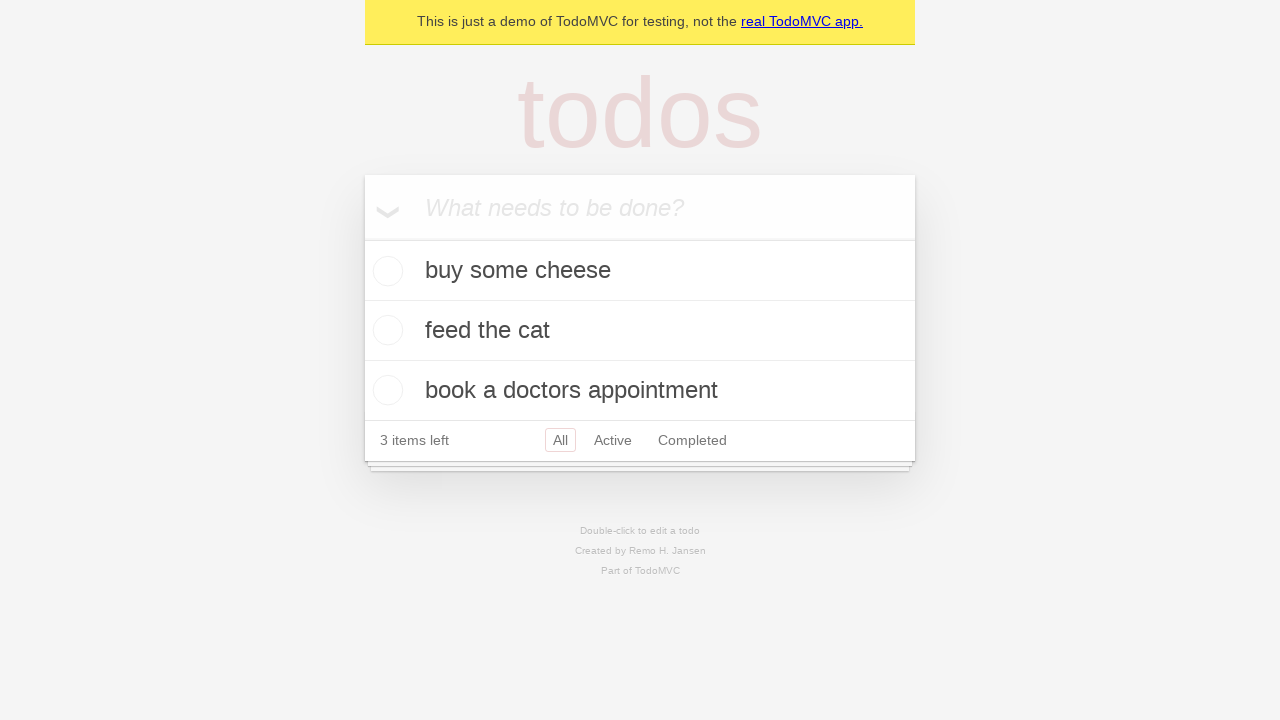

Checked the first todo item at (385, 271) on .todo-list li .toggle >> nth=0
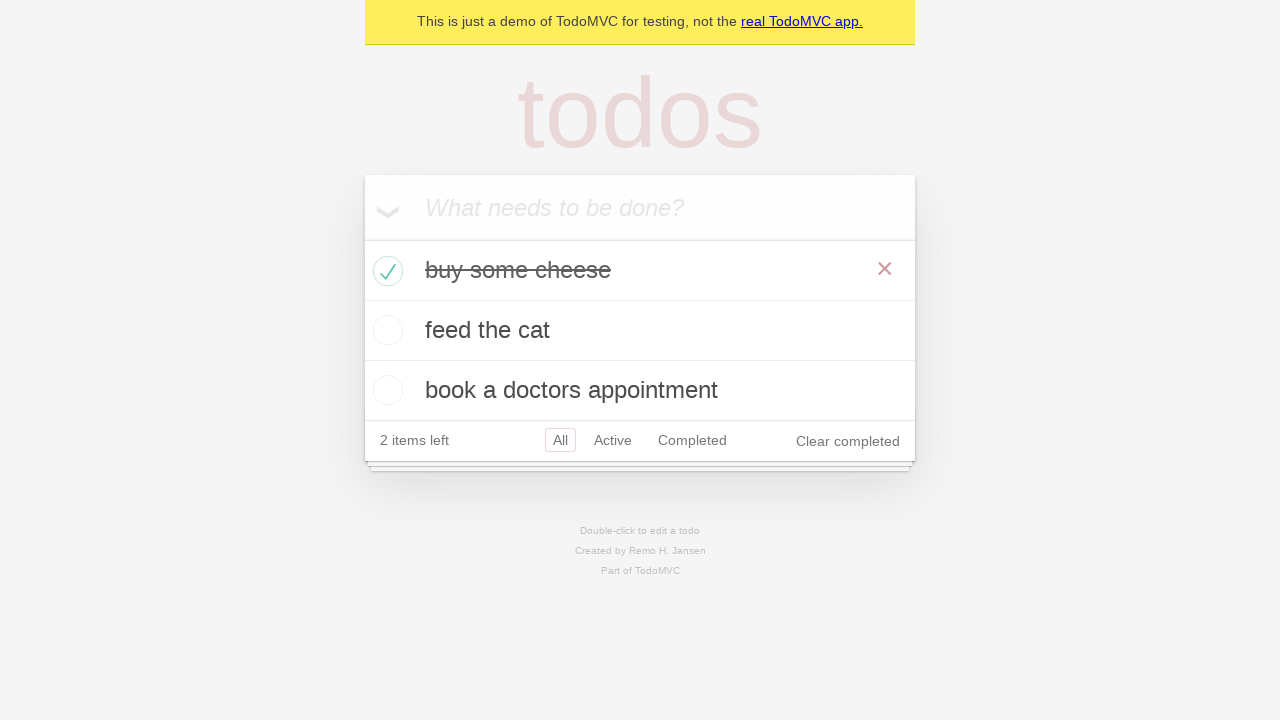

Clicked Clear completed button at (848, 441) on internal:role=button[name="Clear completed"i]
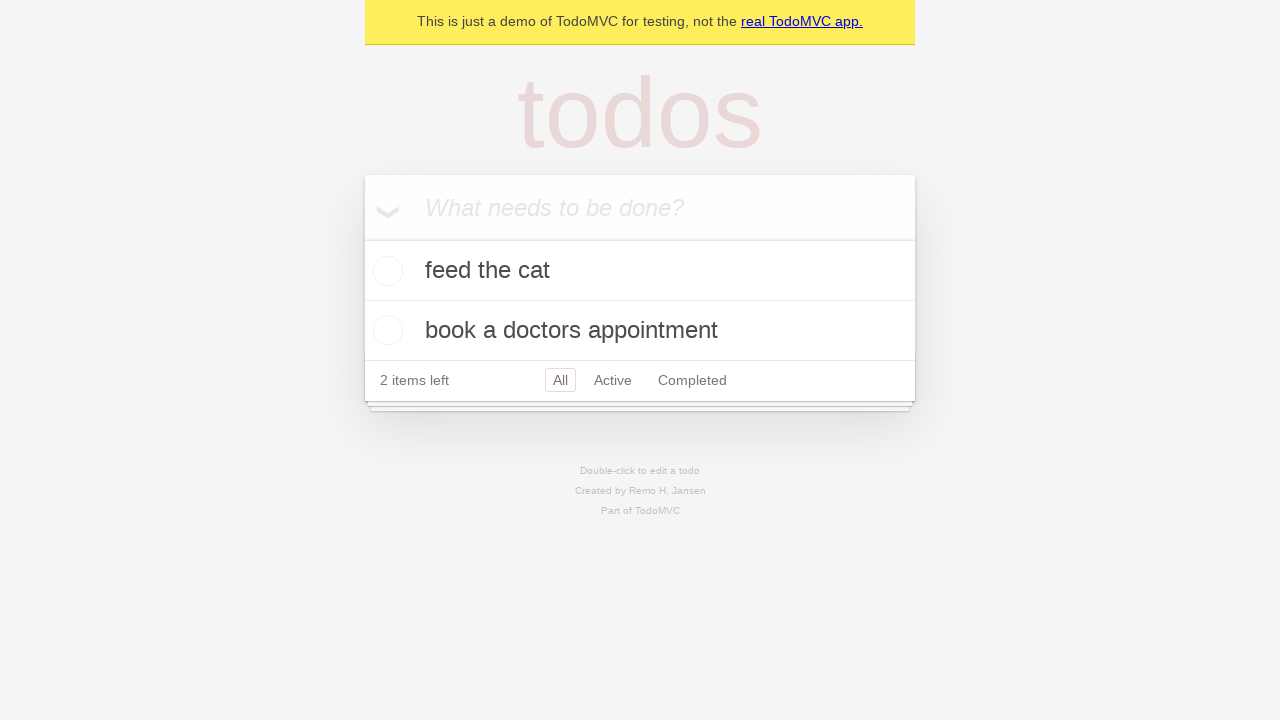

Clear completed button is now hidden when no items are completed
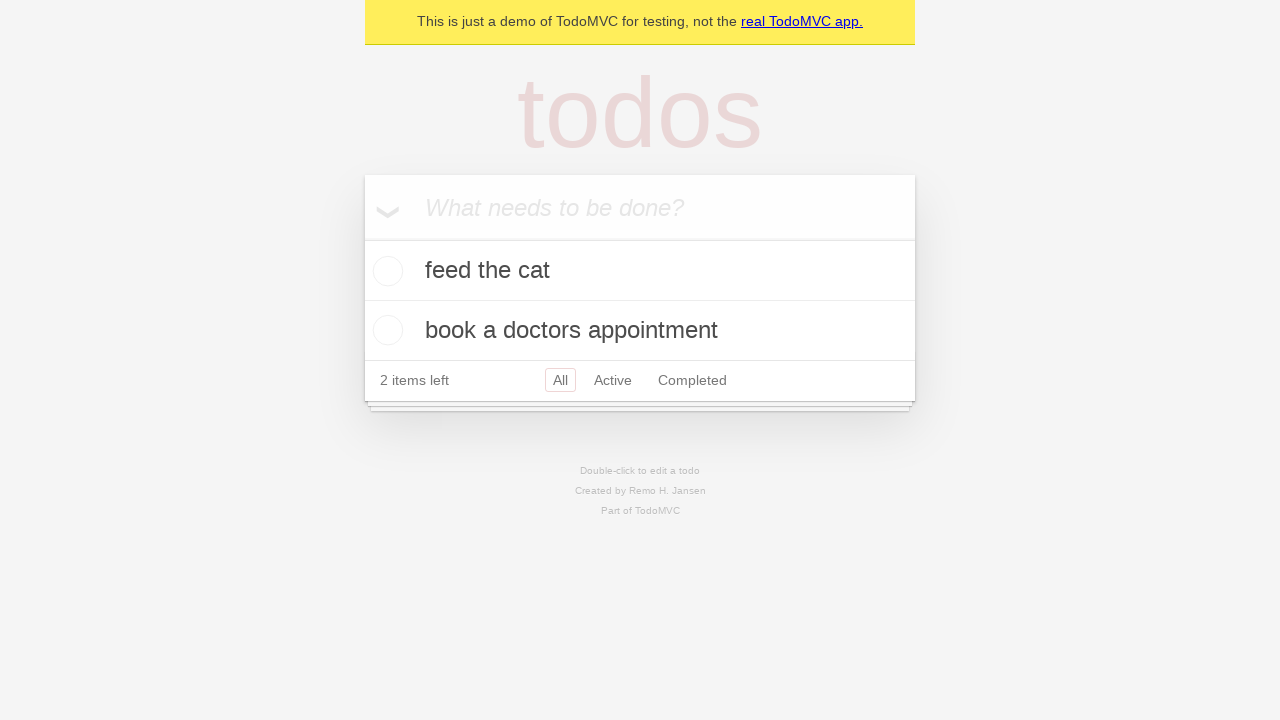

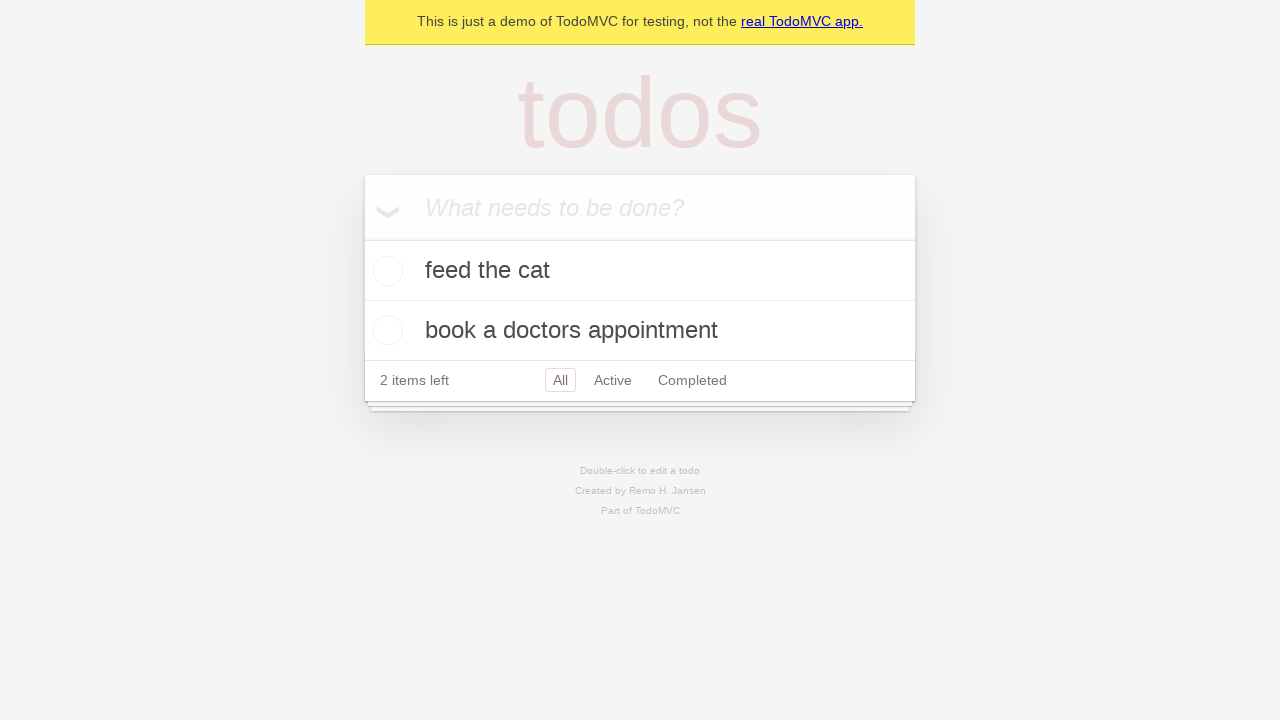